Tests a math challenge form by reading a value from the page, calculating a mathematical formula (log of absolute value of 12*sin(x)), filling in the answer, checking required checkboxes, and submitting the form

Starting URL: http://suninjuly.github.io/math.html

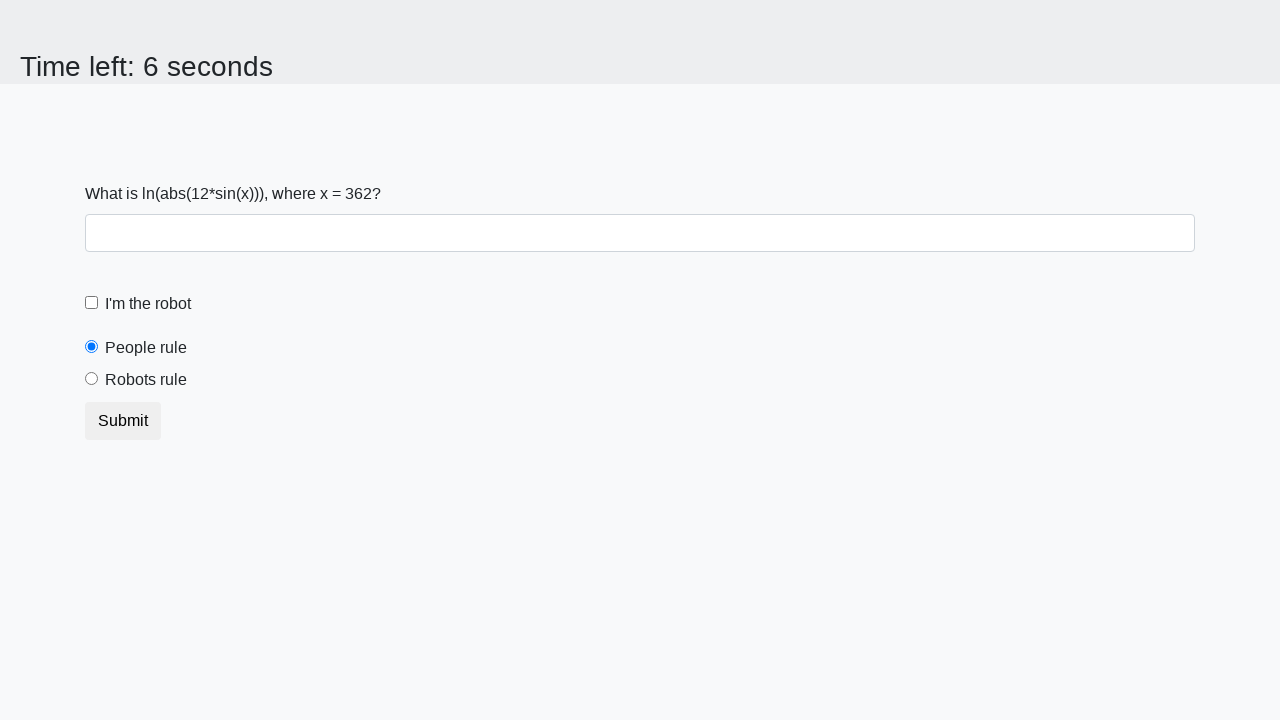

Located and read x value from the page
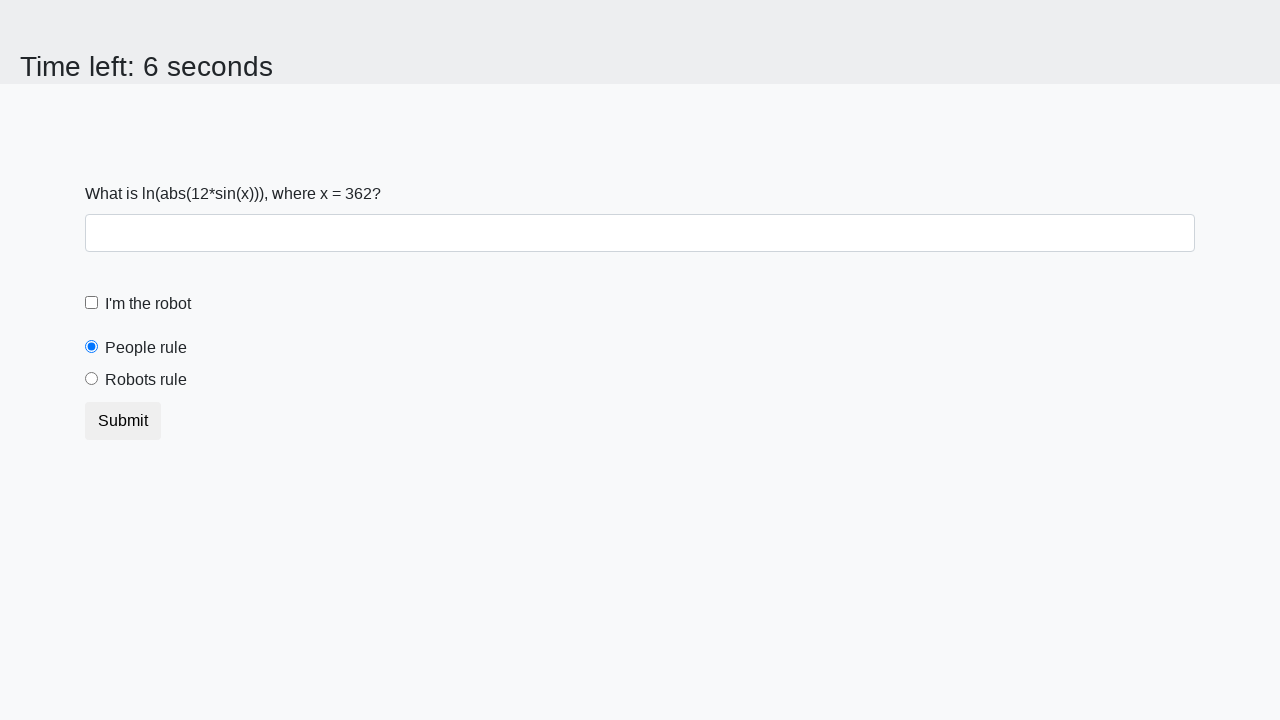

Calculated the formula log(abs(12*sin(x)))
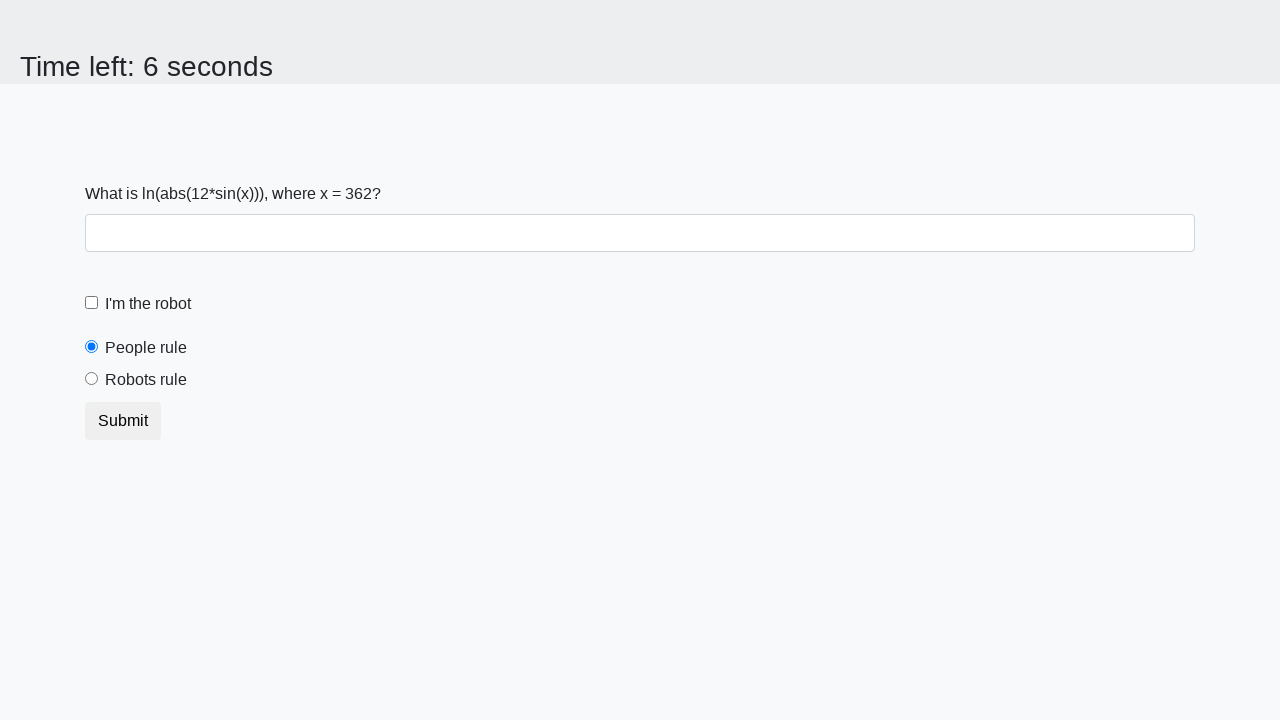

Filled answer field with calculated value on #answer
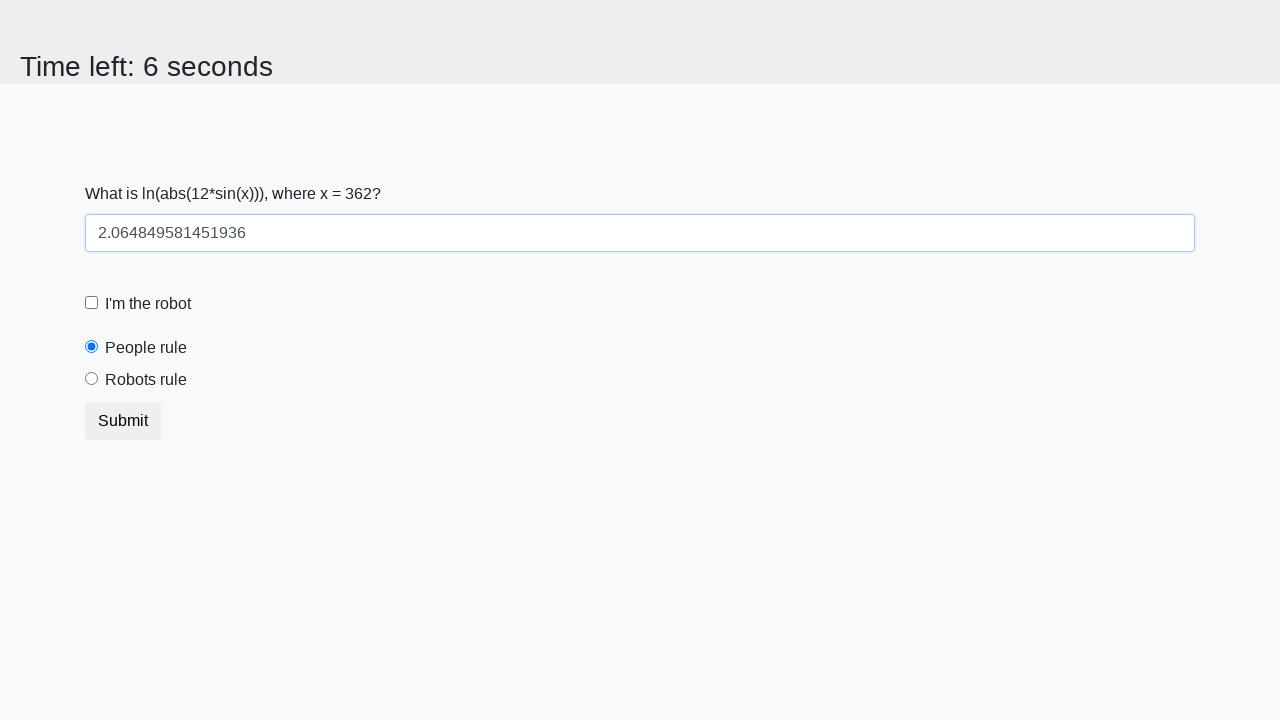

Checked the robot checkbox at (92, 303) on #robotCheckbox
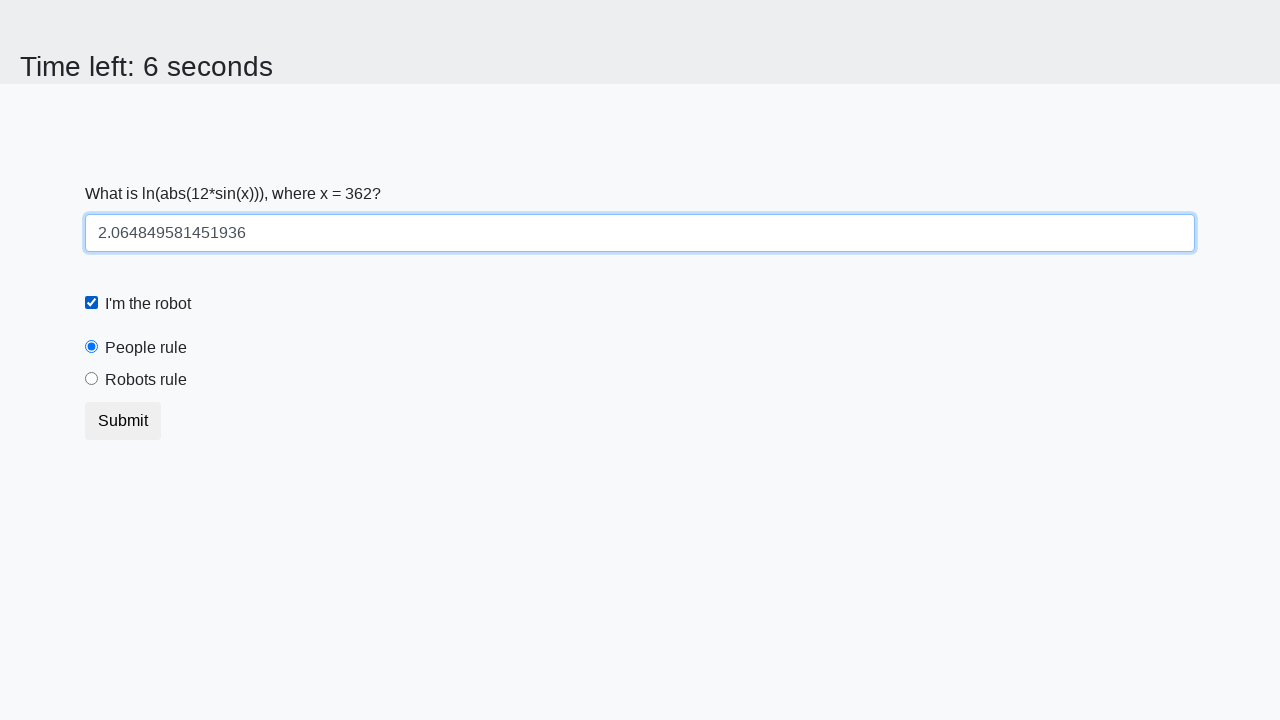

Checked the robots rule checkbox at (92, 379) on #robotsRule
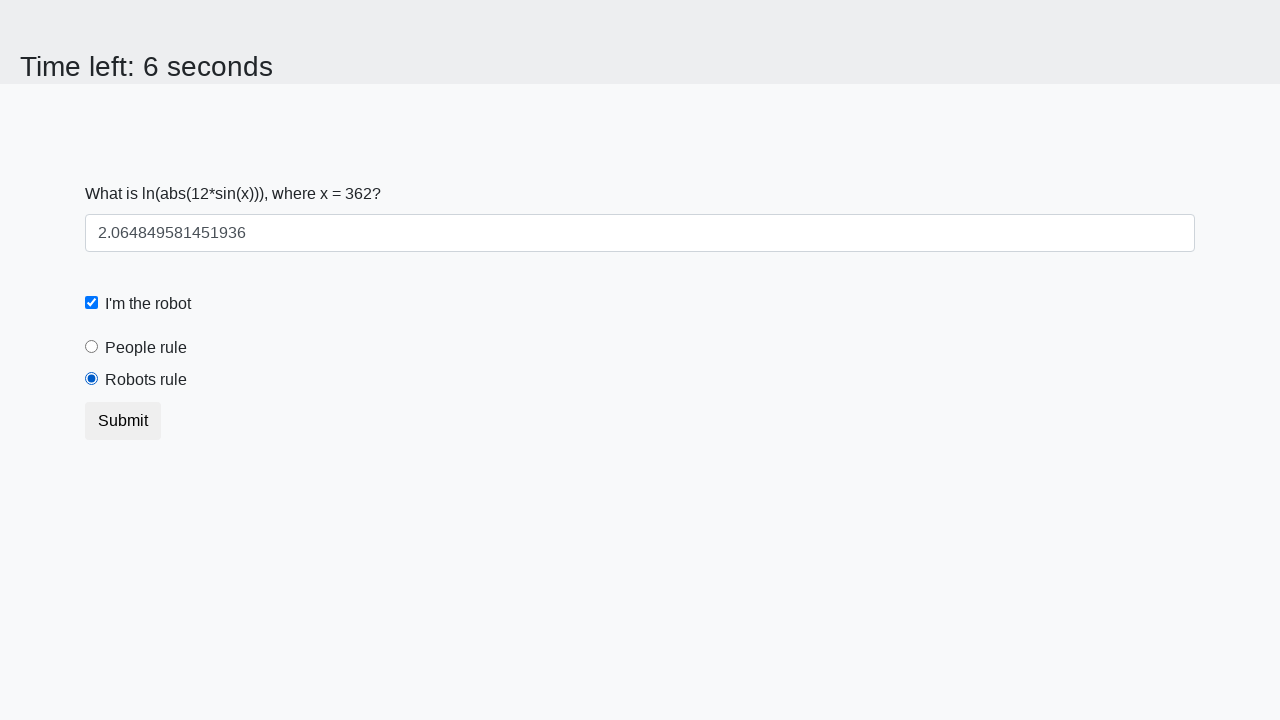

Submitted the math challenge form at (123, 421) on button[type='submit']
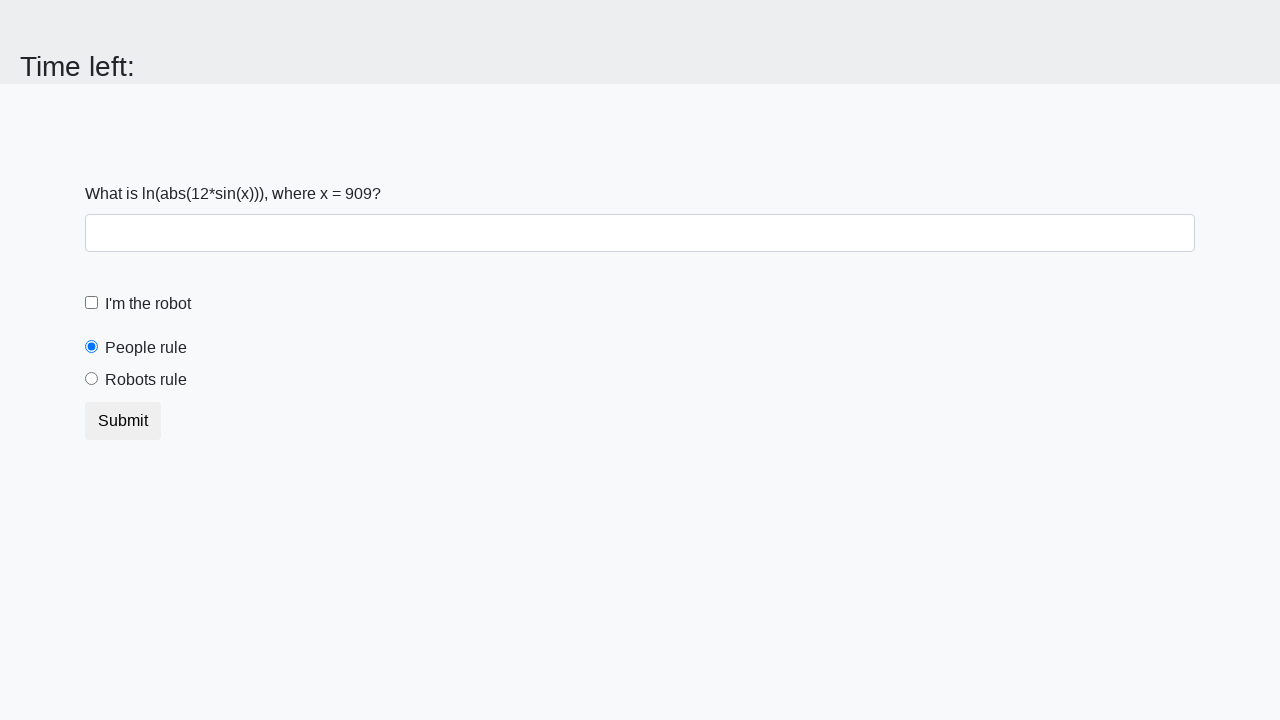

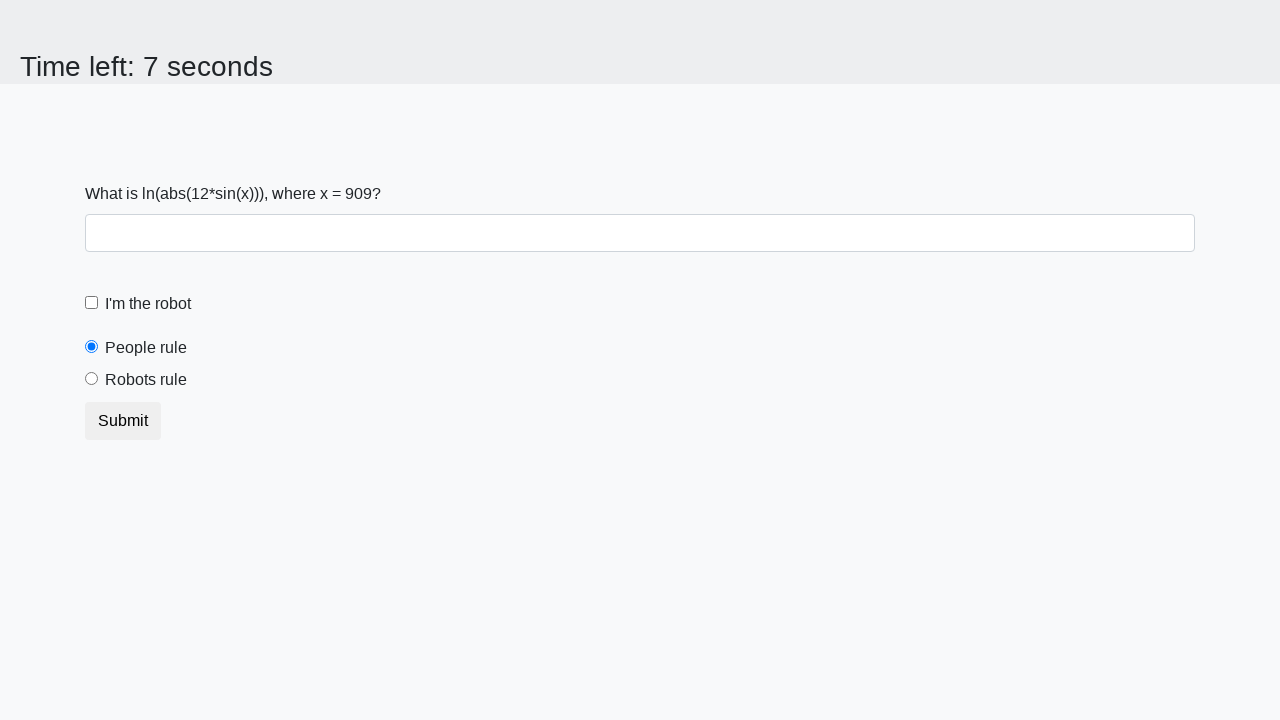